Tests keyboard actions on a text comparison page by filling a textarea, using keyboard shortcuts like Control+A, Control+C, Tab, and Shift+number combinations

Starting URL: https://gotranscript.com/text-compare

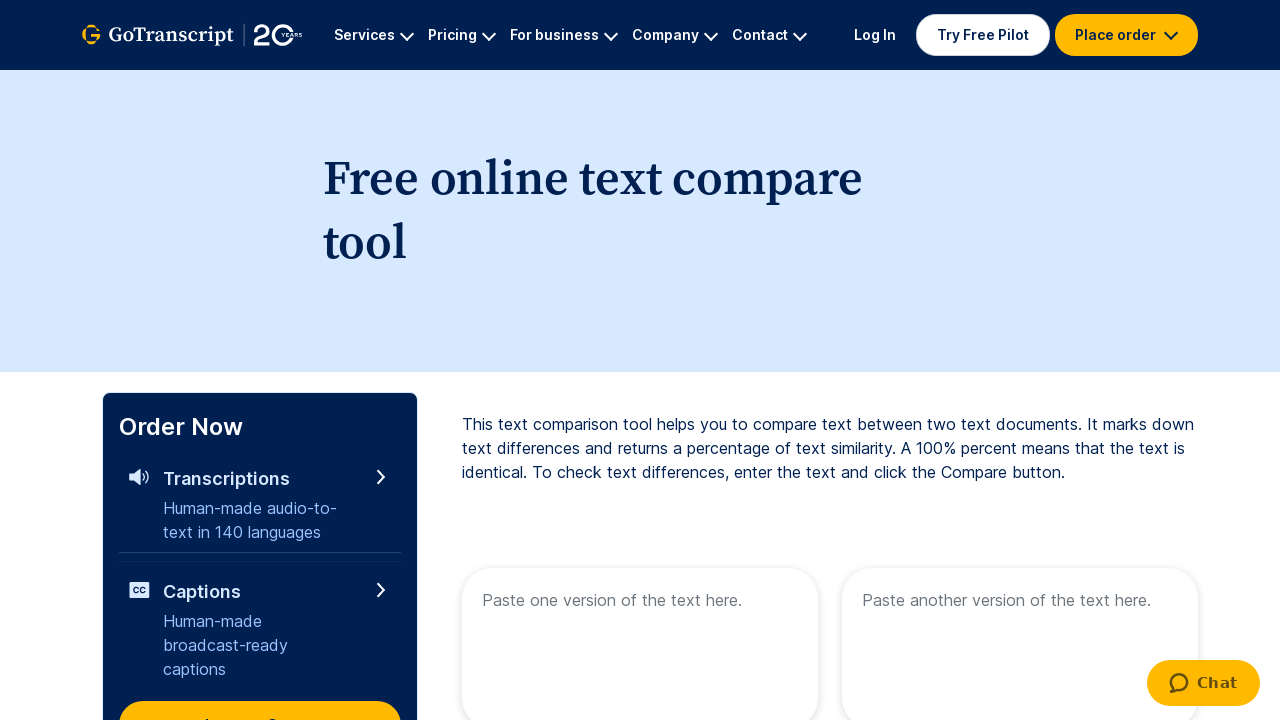

Filled first textarea with sample text on textarea[name="text1"]
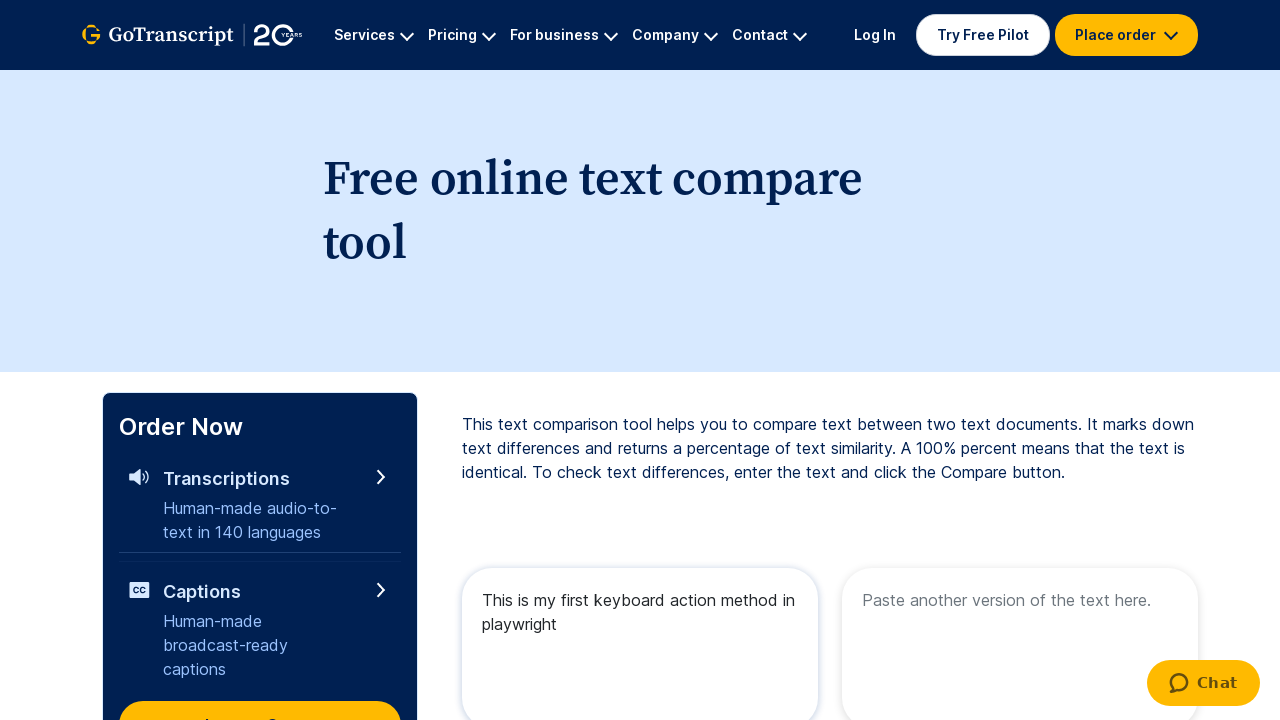

Selected all text using Control+A keyboard shortcut
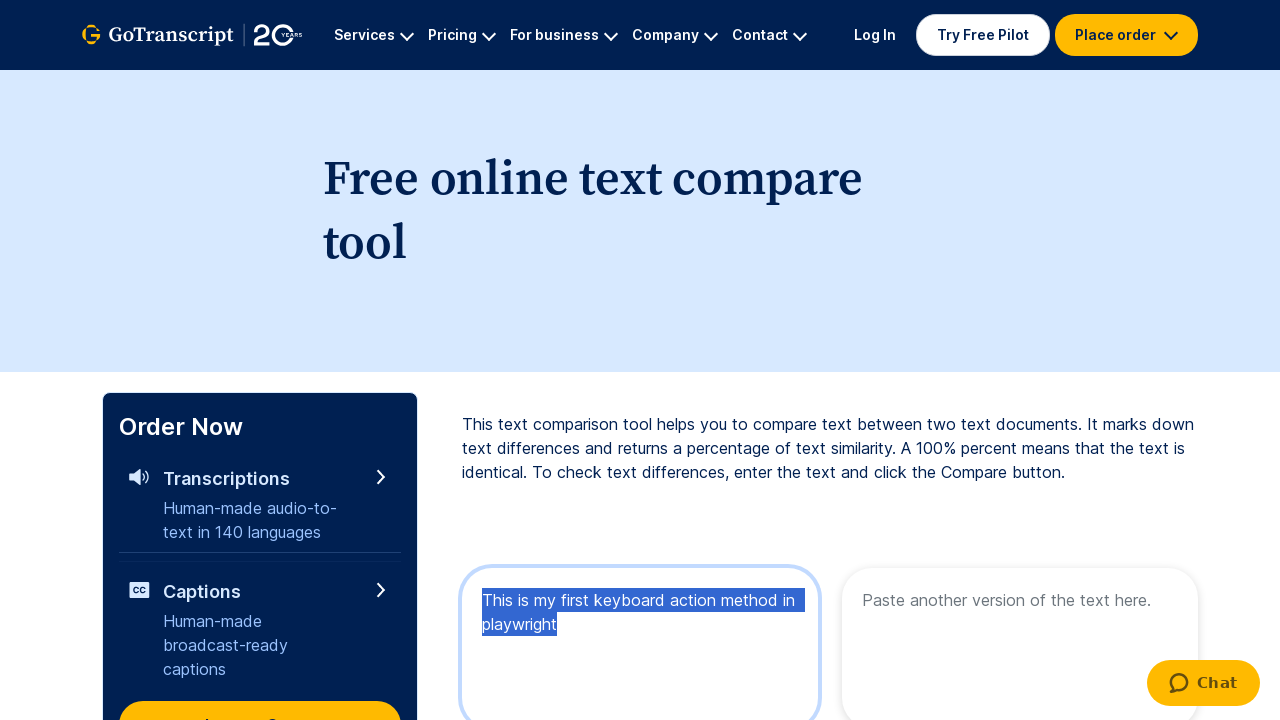

Copied selected text using Control+C keyboard shortcut
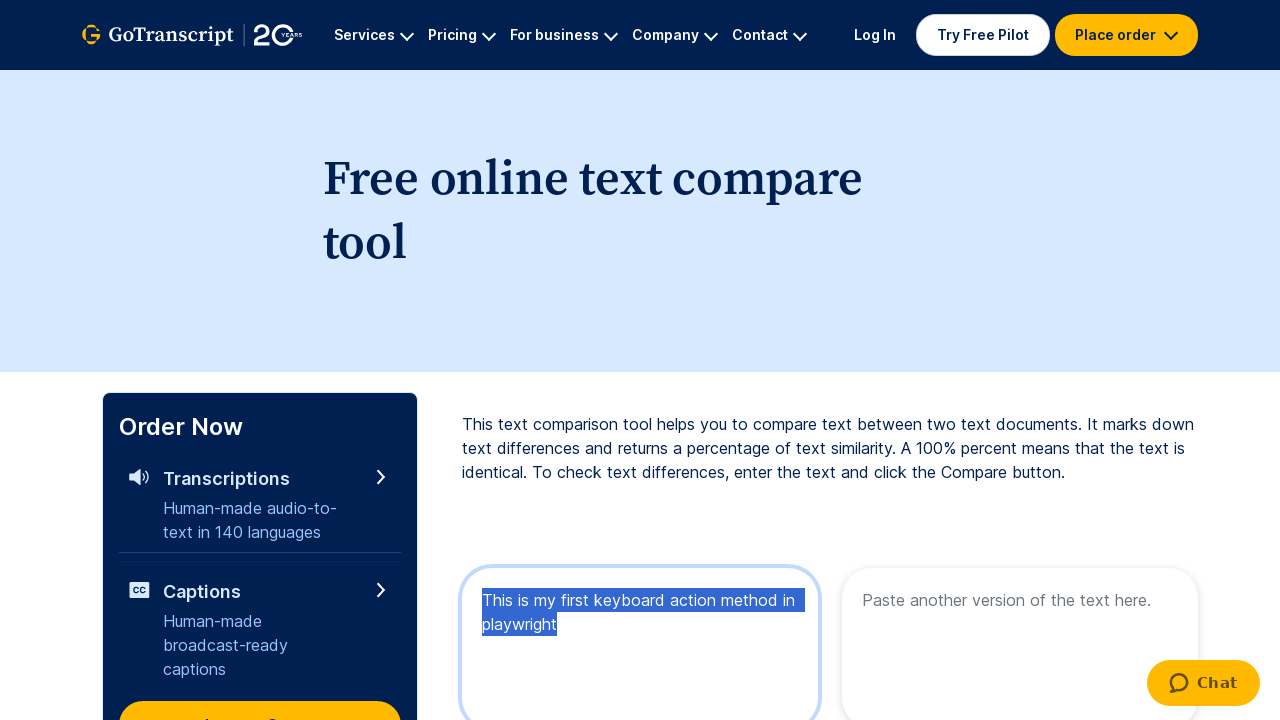

Pressed Tab key to move focus to next element
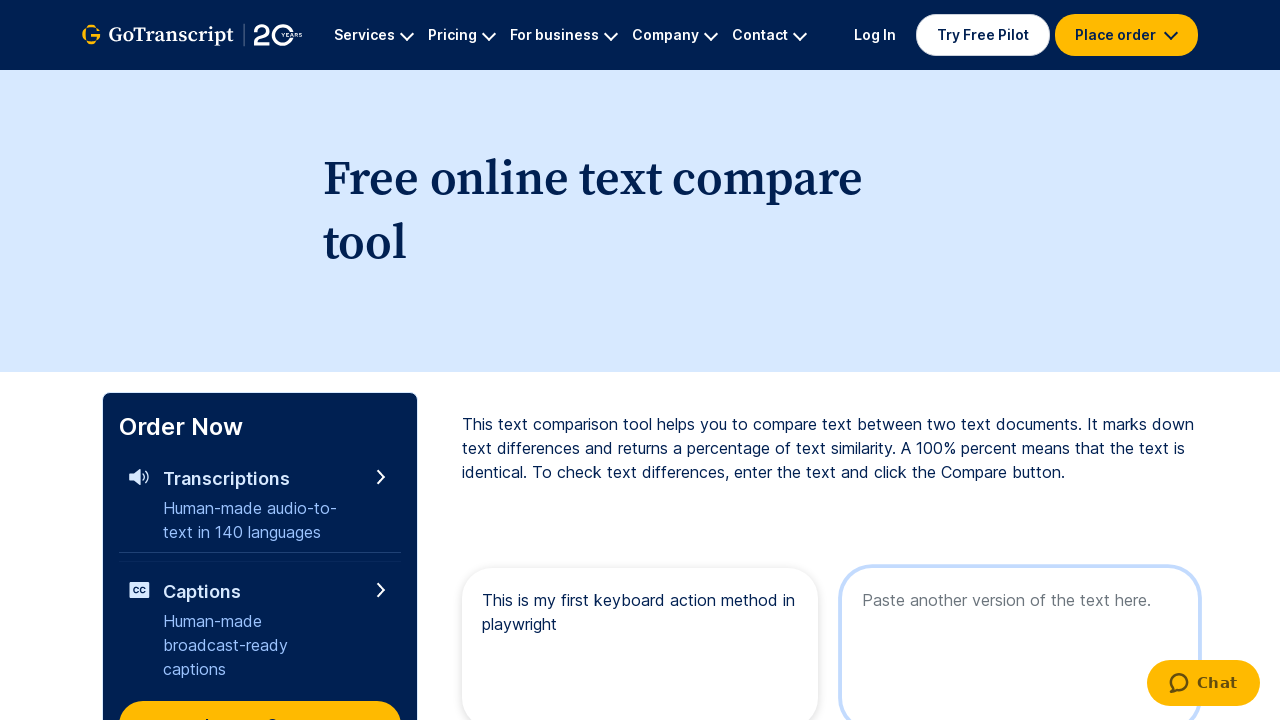

Pressed Shift+3 to type '#' special character
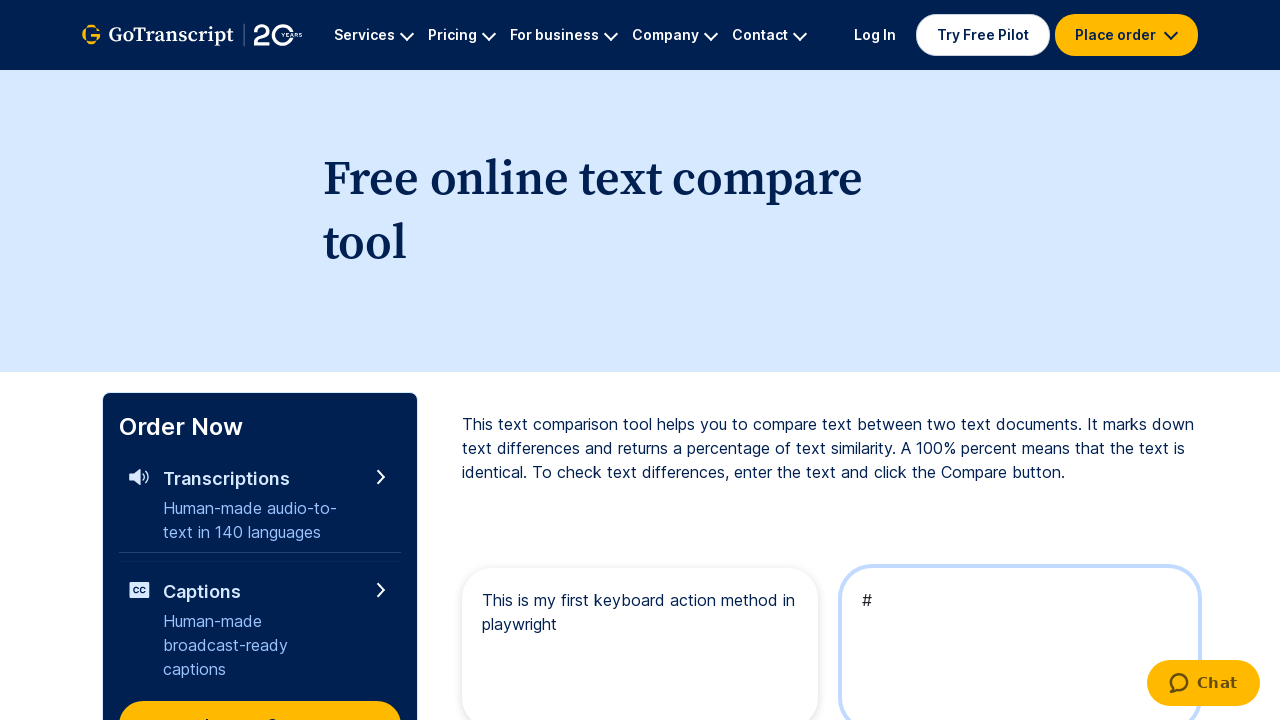

Pressed Shift+5 to type '%' special character
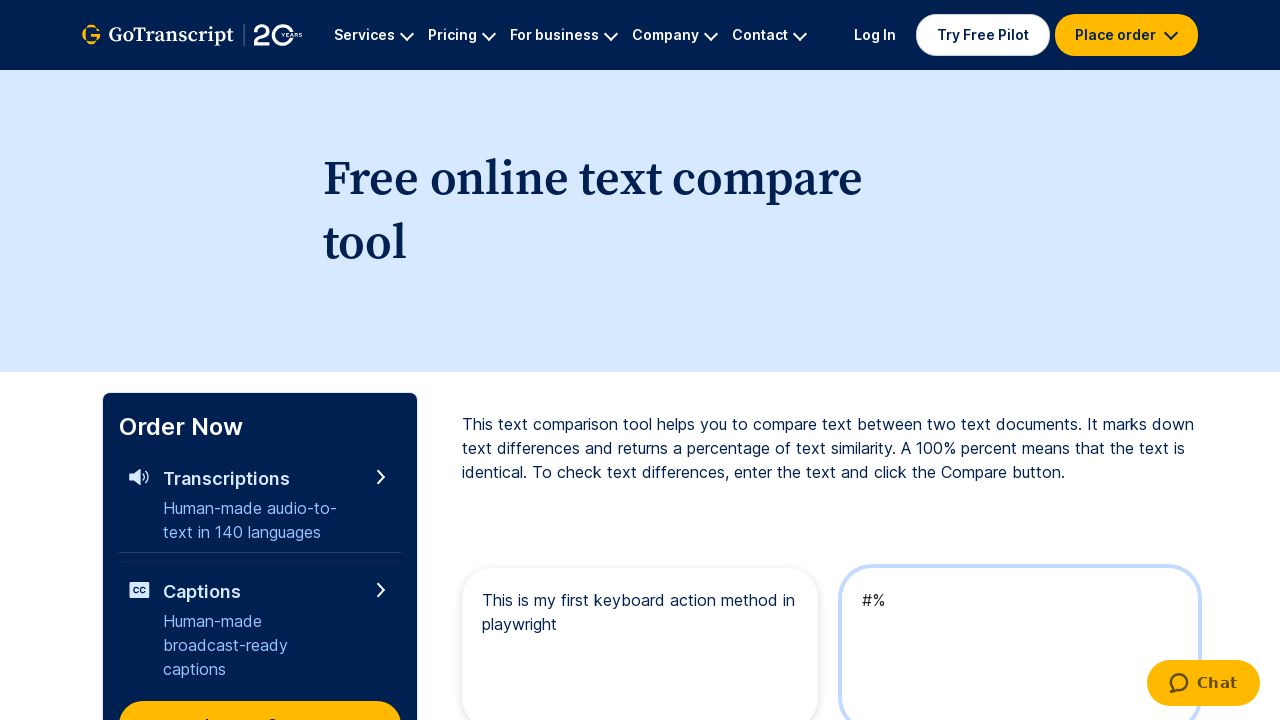

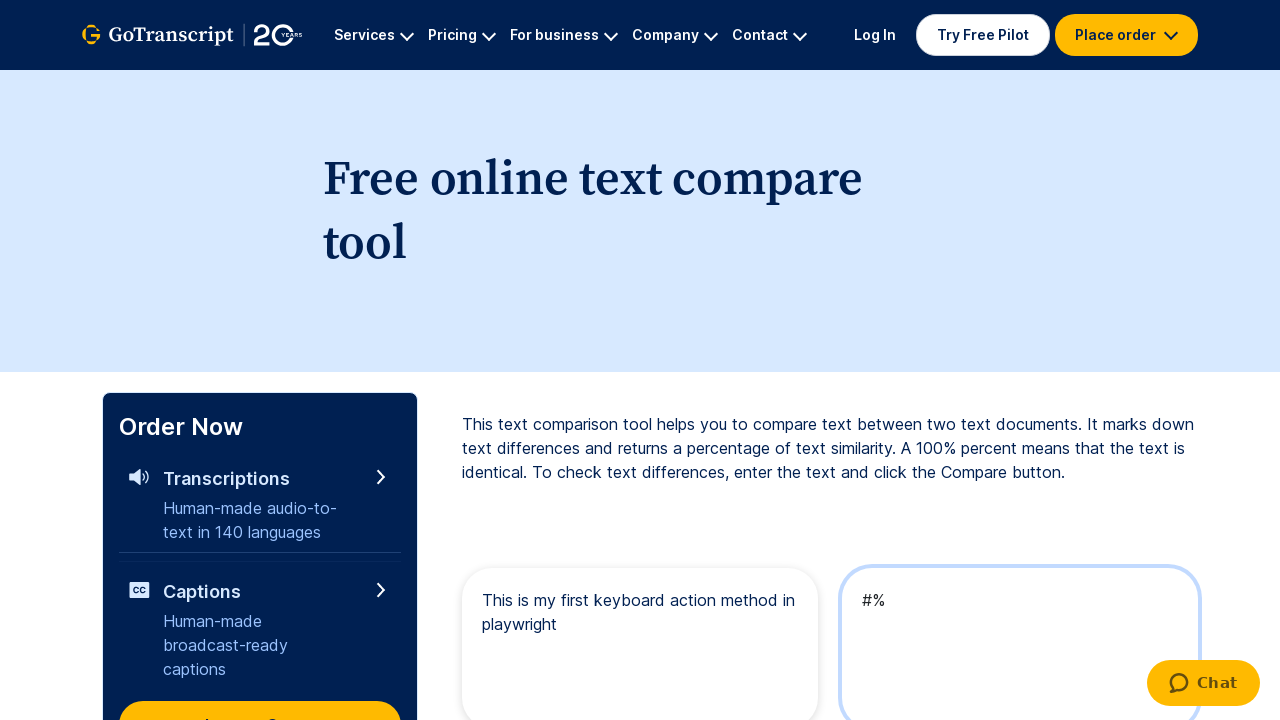